Tests clicking the forgot password link on the Salesforce login page

Starting URL: https://login.salesforce.com

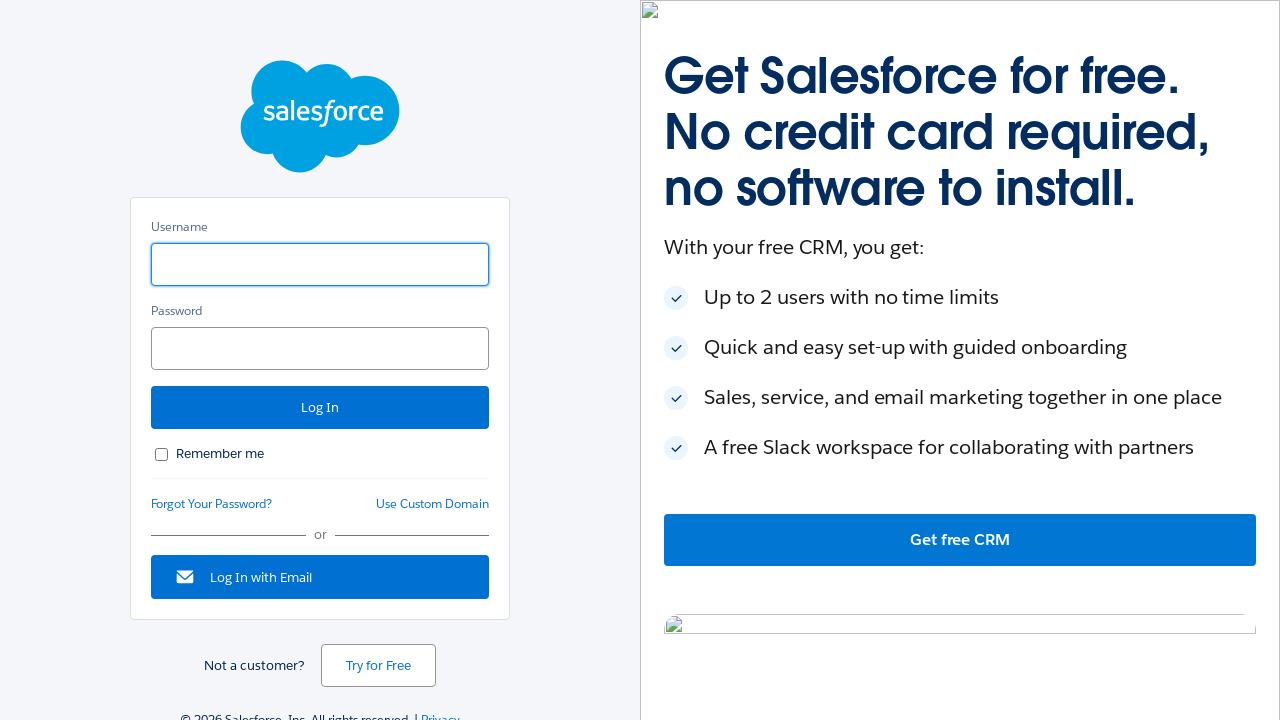

Navigated to Salesforce login page
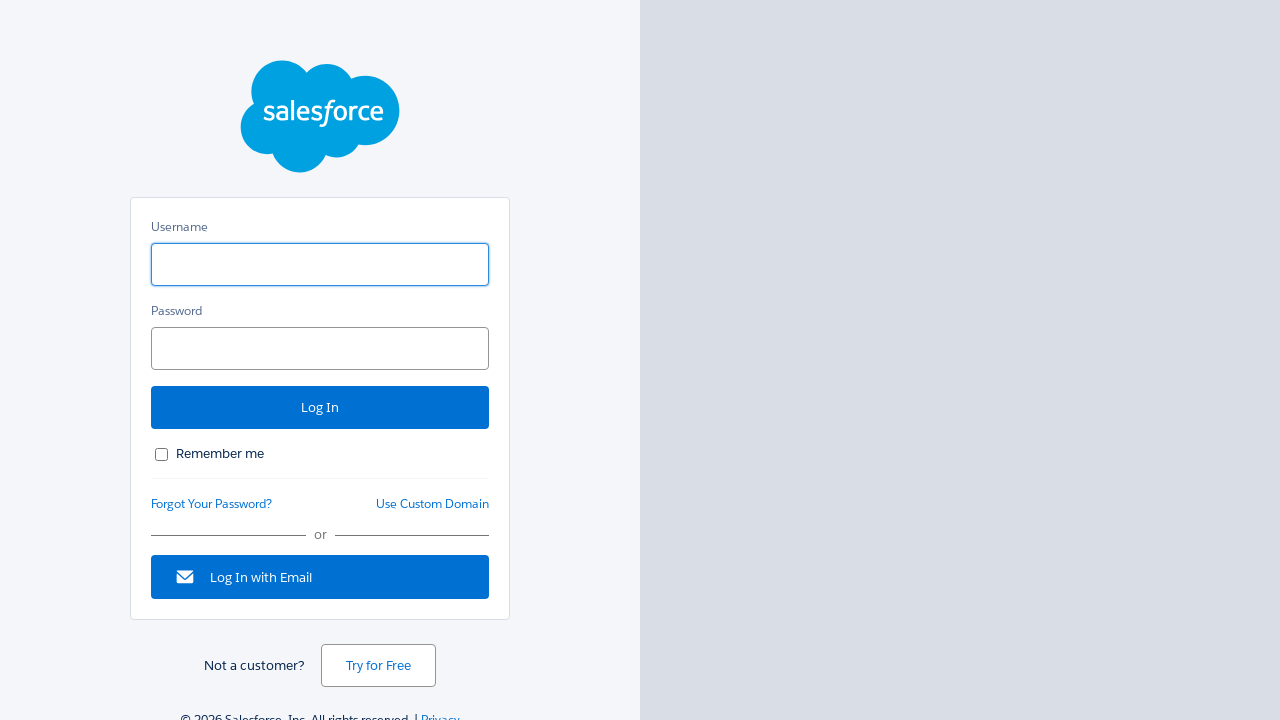

Clicked forgot password link on Salesforce login page at (212, 504) on #forgot_password_link
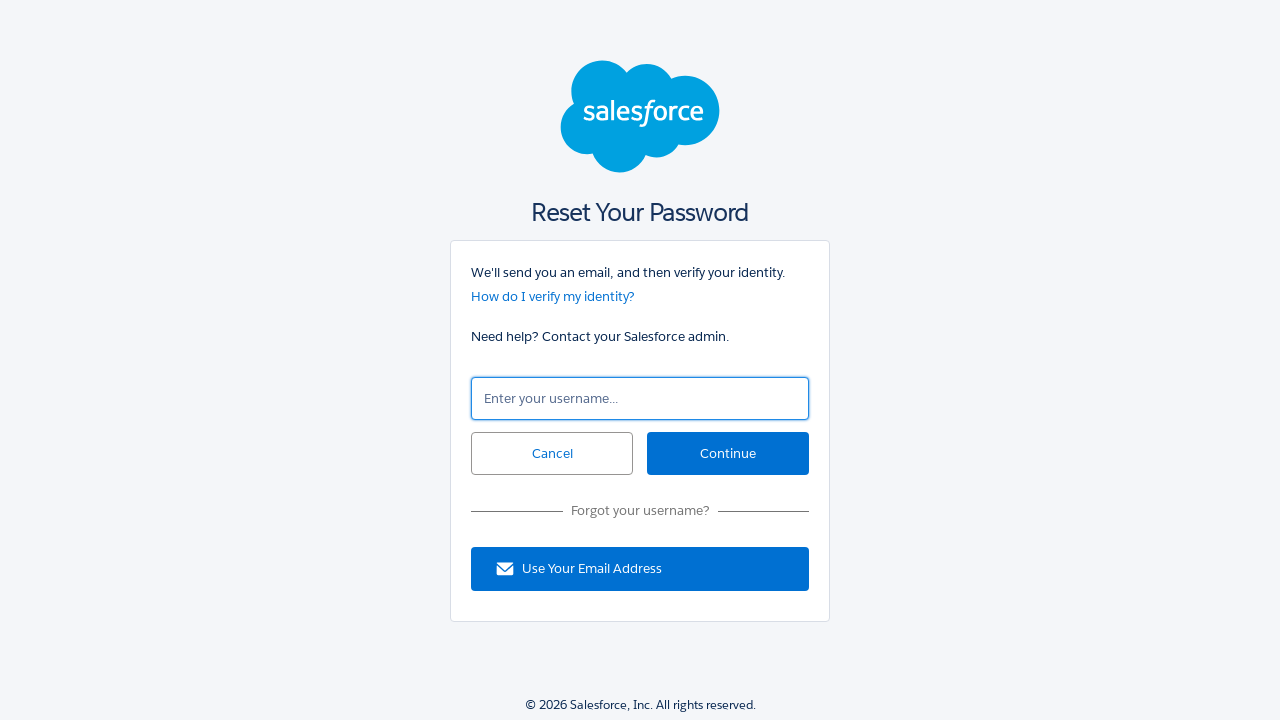

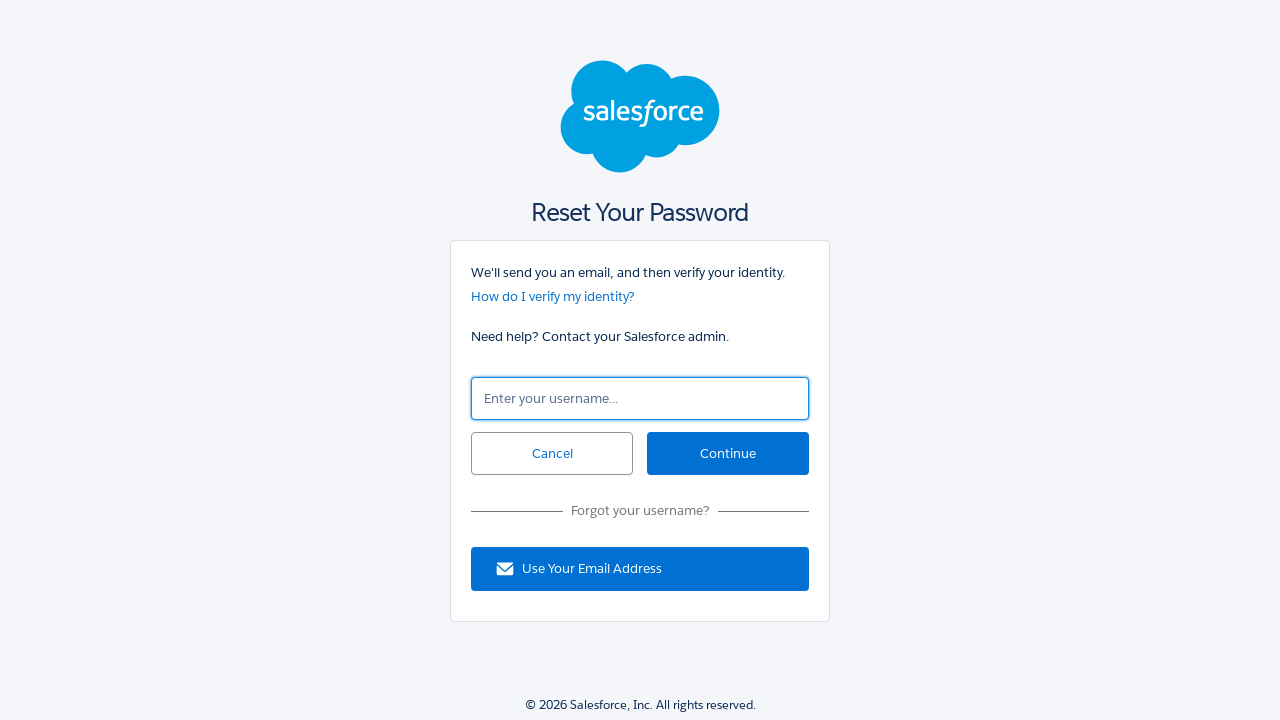